Tests opening a new window and verifying the background color of the new page

Starting URL: https://demoqa.com/browser-windows

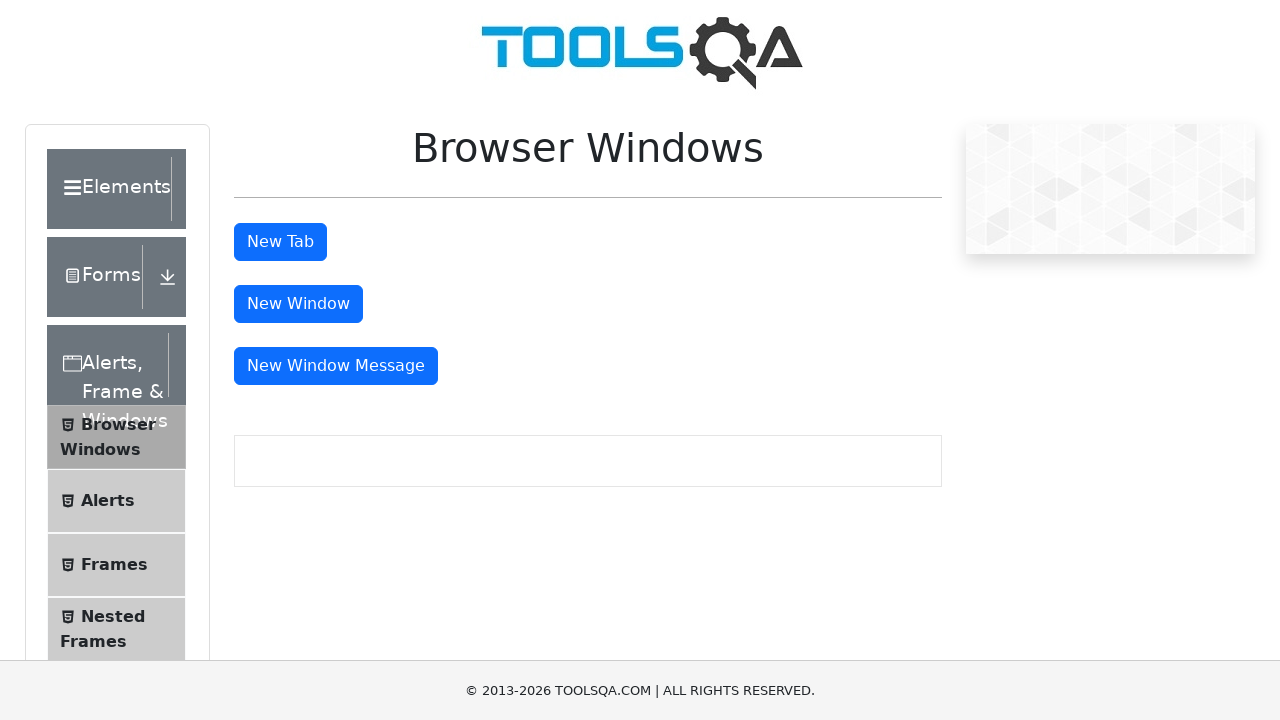

Clicked window button to open new window at (298, 304) on #windowButton
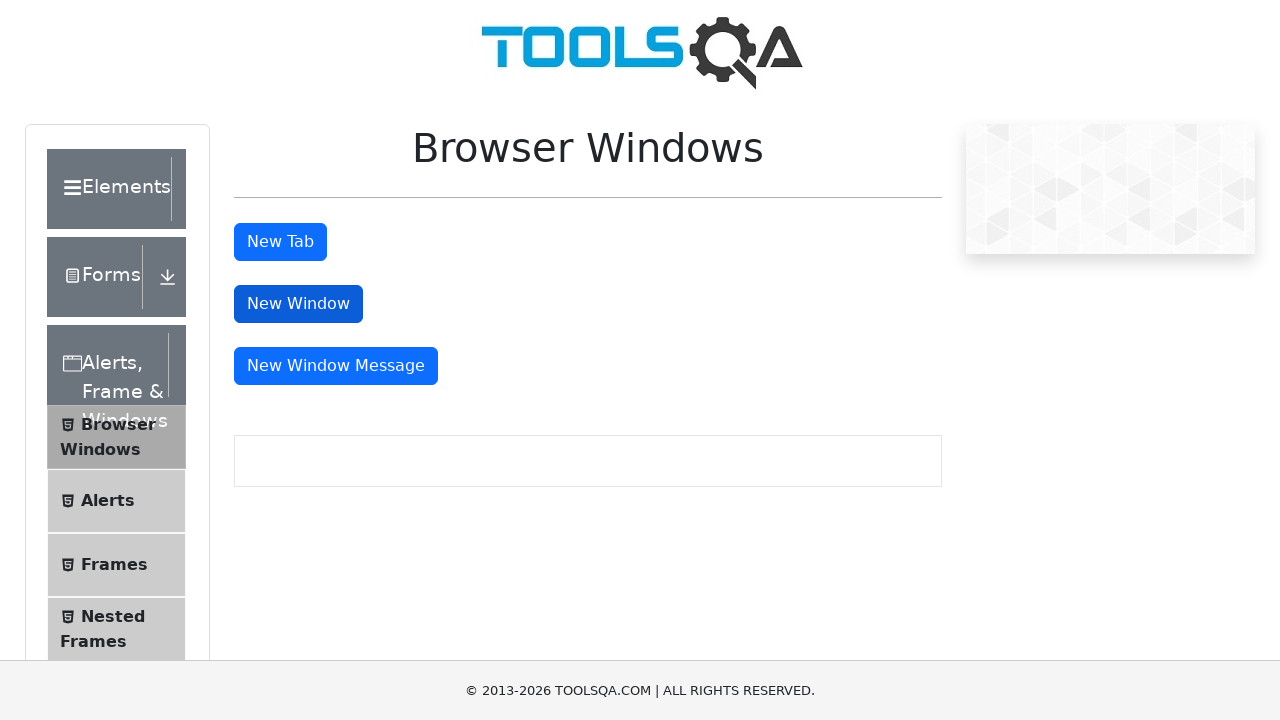

New window opened and captured
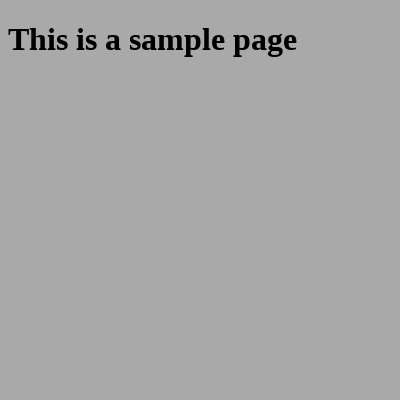

New page finished loading
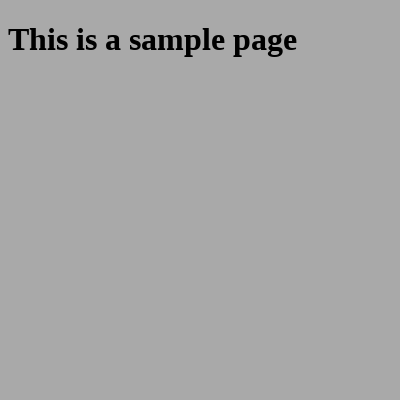

Body element found in new window
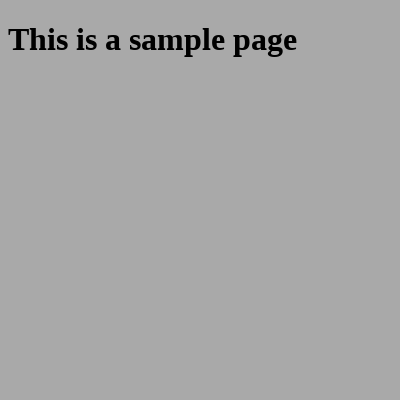

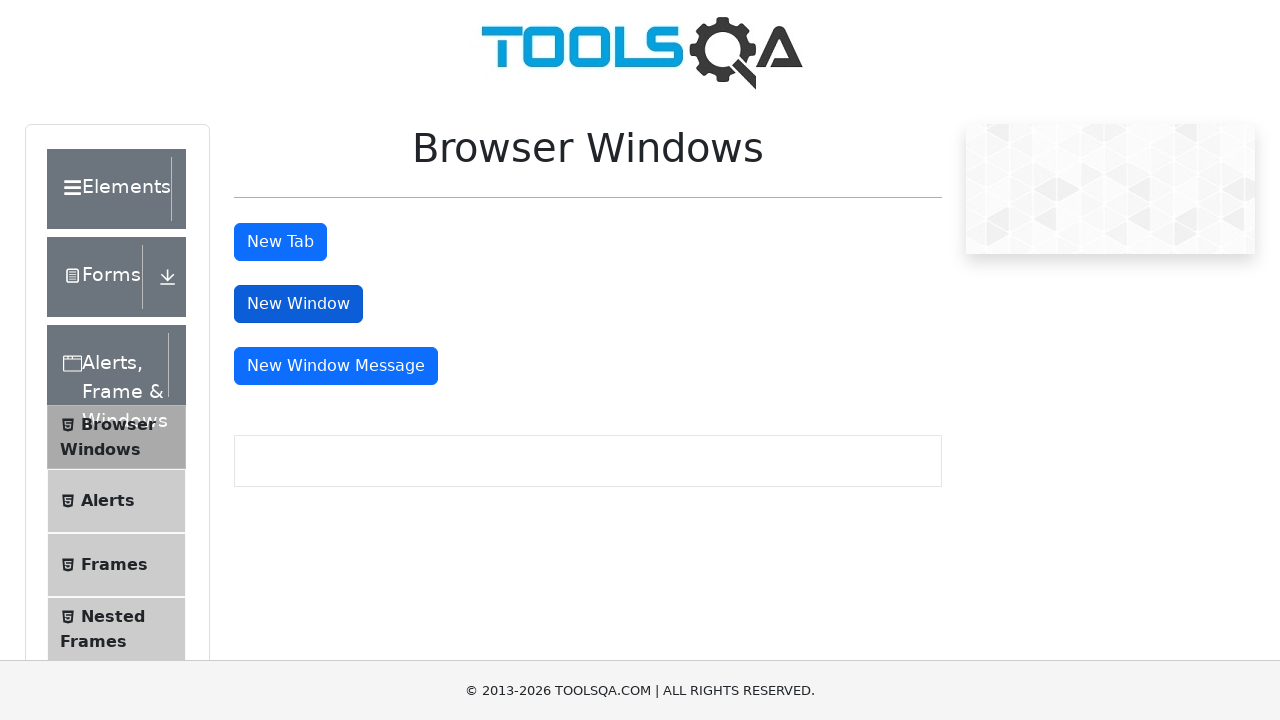